Tests web table sorting functionality by clicking on the first column header and verifying that the table data becomes sorted alphabetically

Starting URL: https://rahulshettyacademy.com/seleniumPractise/#/offers

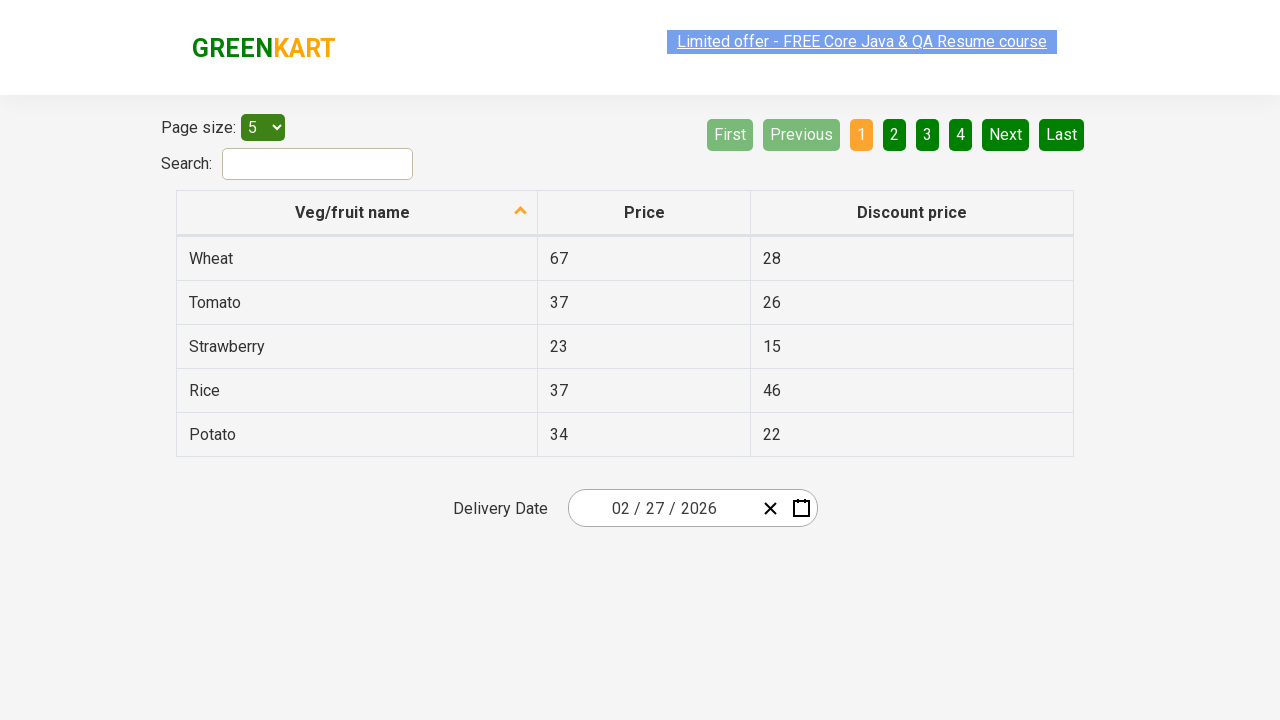

Clicked the first column header to trigger sorting at (357, 213) on xpath=//tr/th[1]
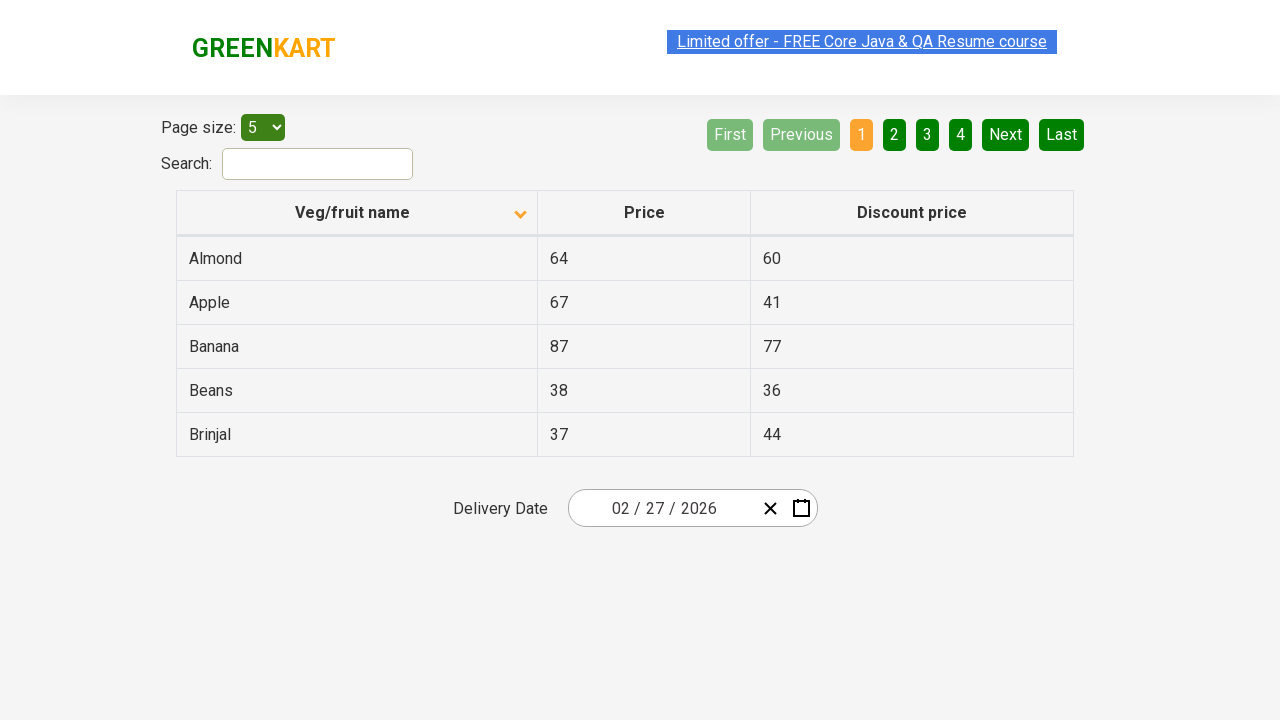

Waited for table data to be present
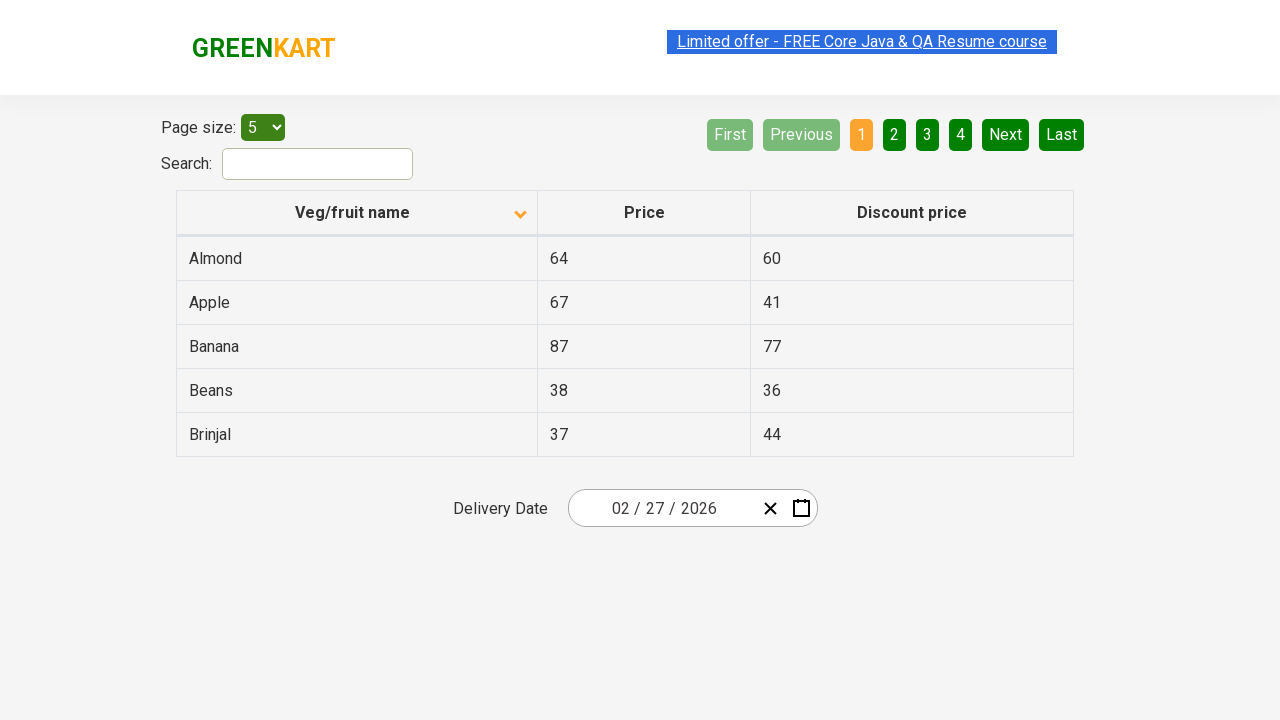

Retrieved all elements from the first column
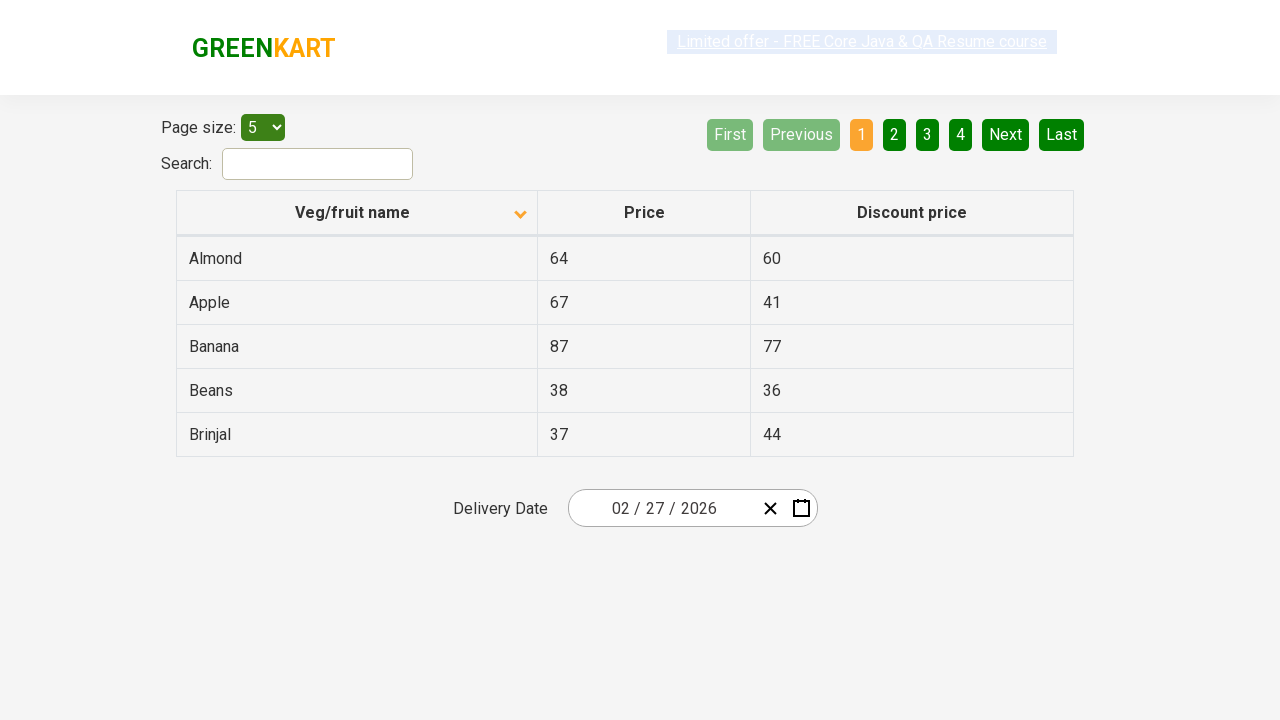

Extracted text content from all first column elements
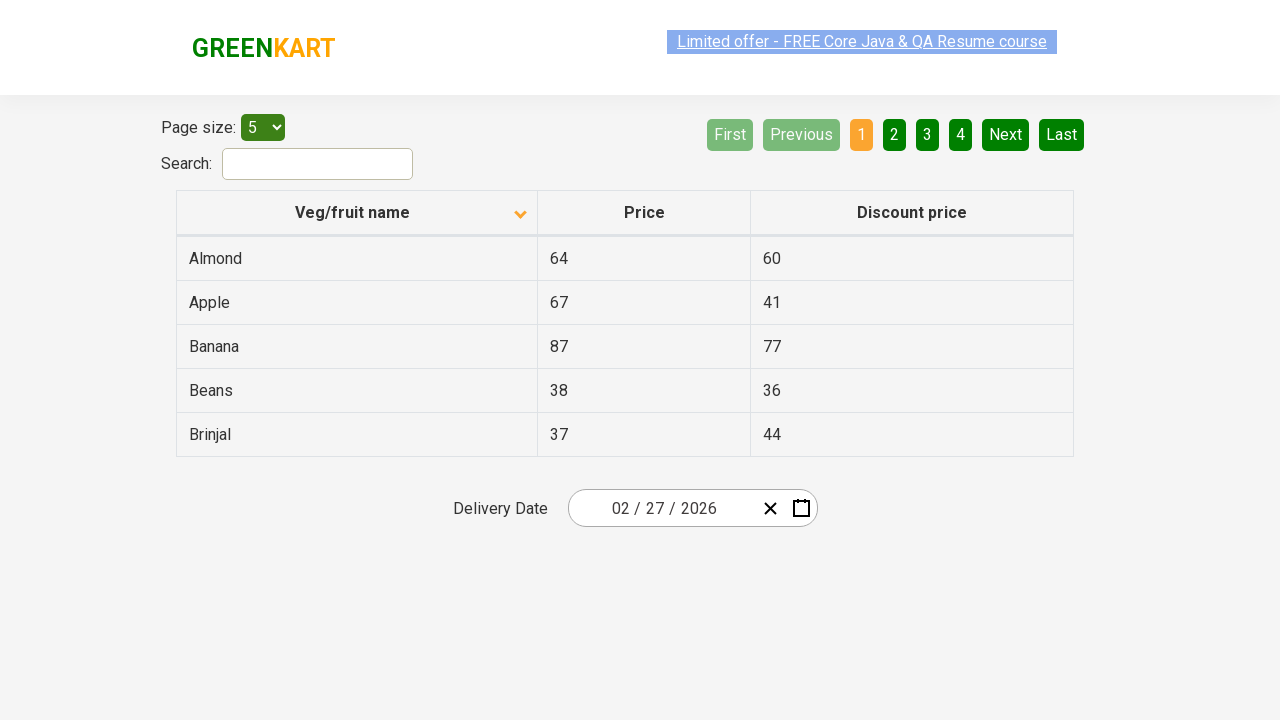

Created a sorted copy of the original list for comparison
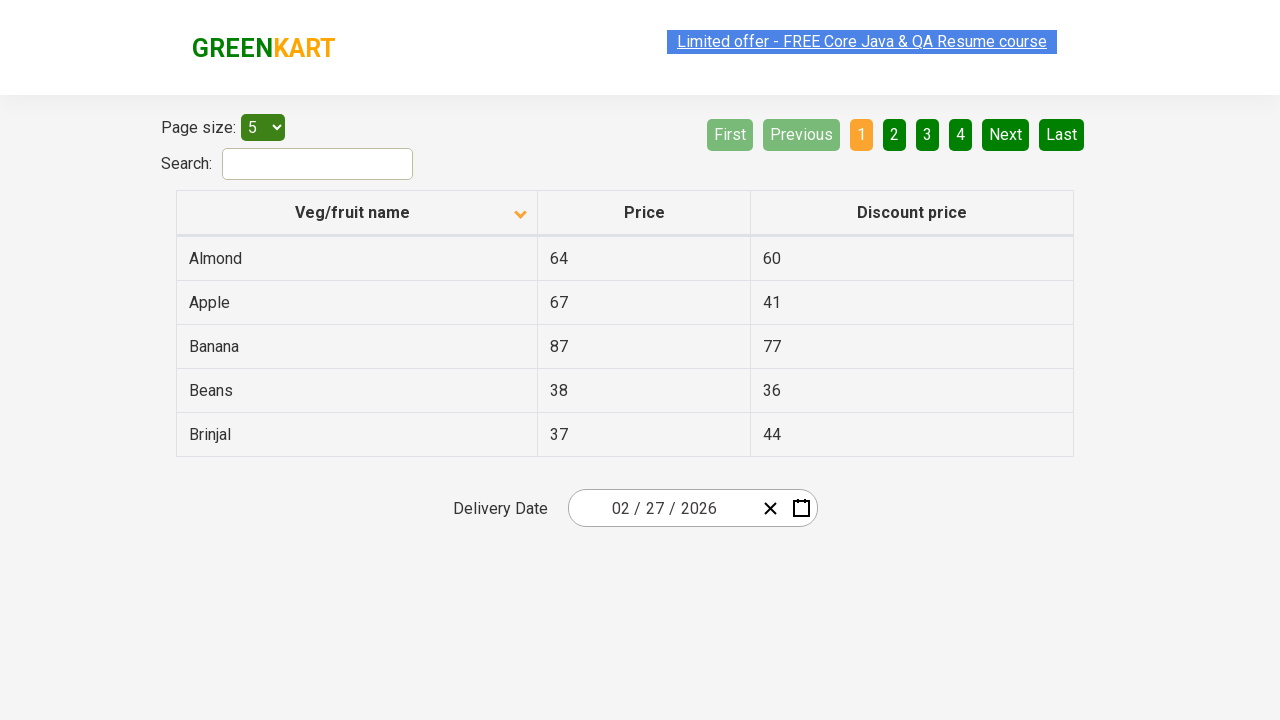

Verified that the table is sorted correctly alphabetically
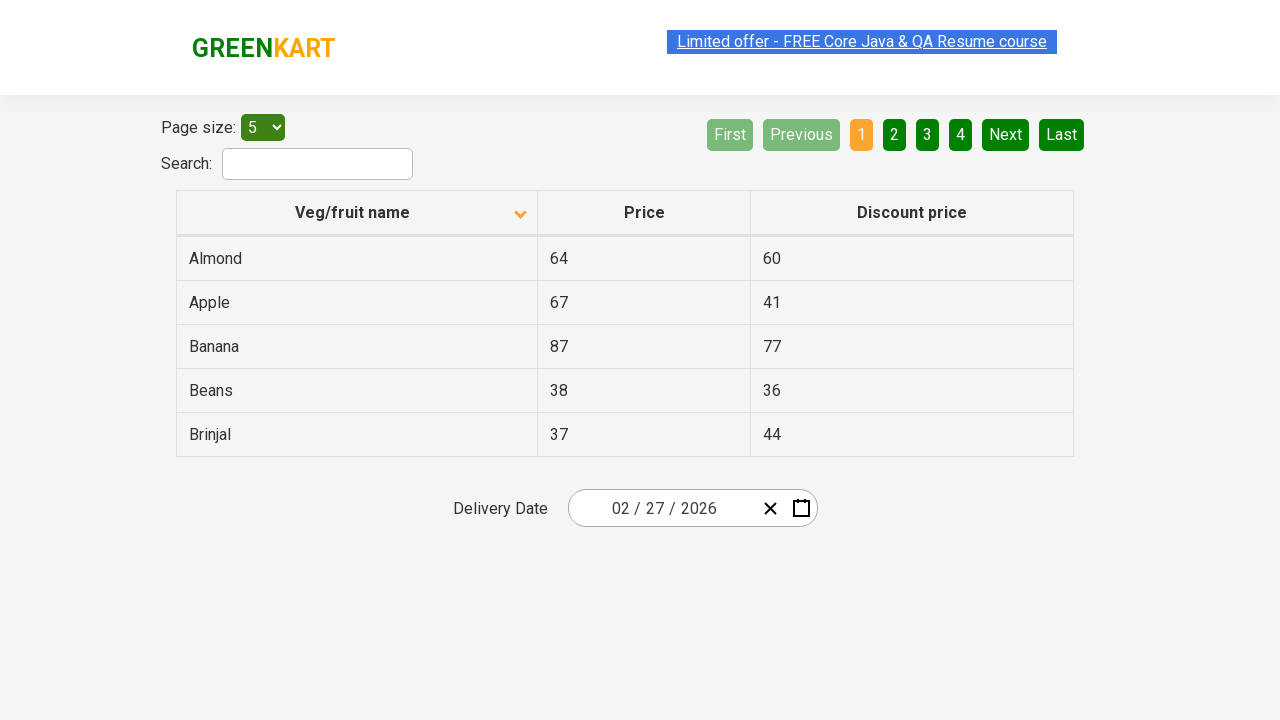

Filtered table items to find those containing 'Beans'
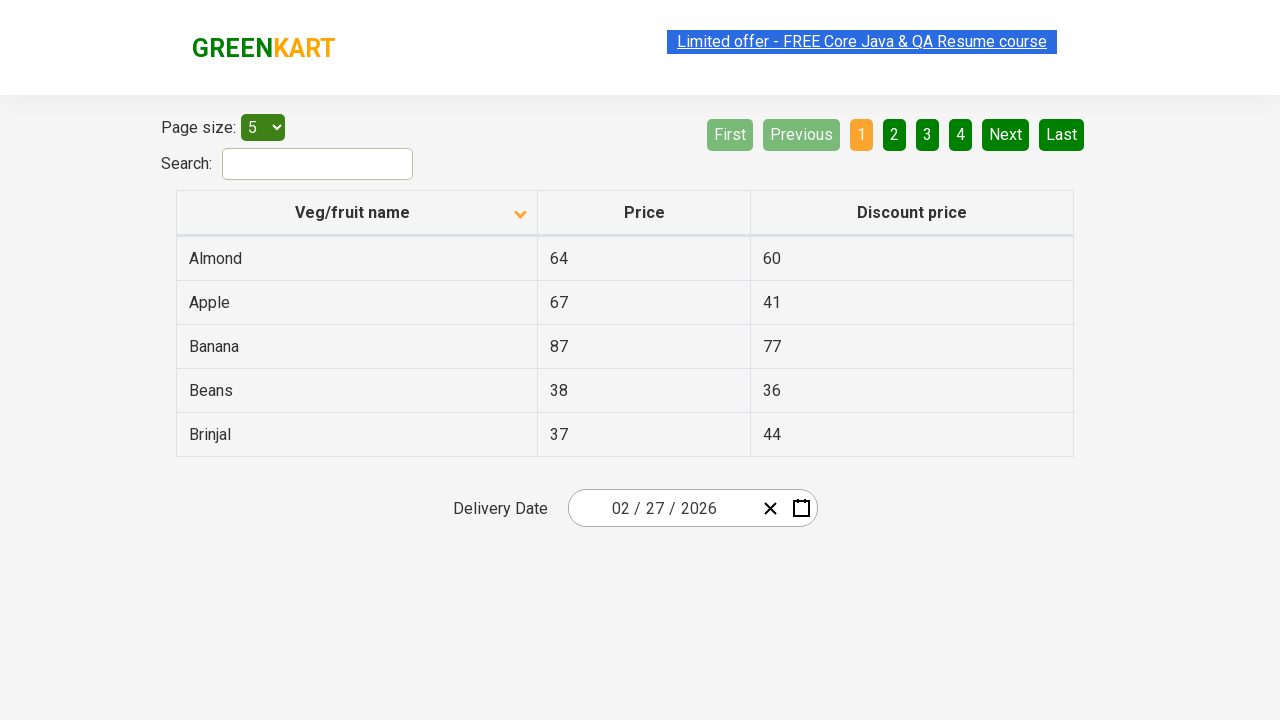

Verified that items containing 'Beans' were found in the sorted table
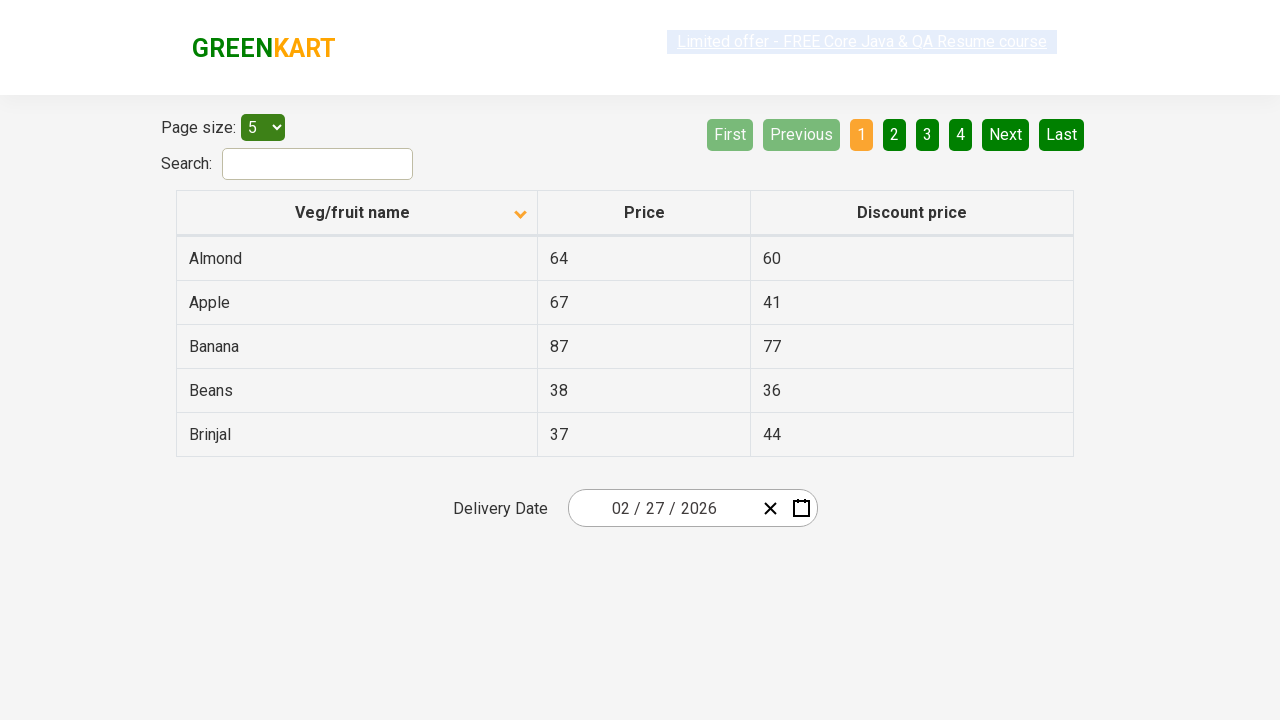

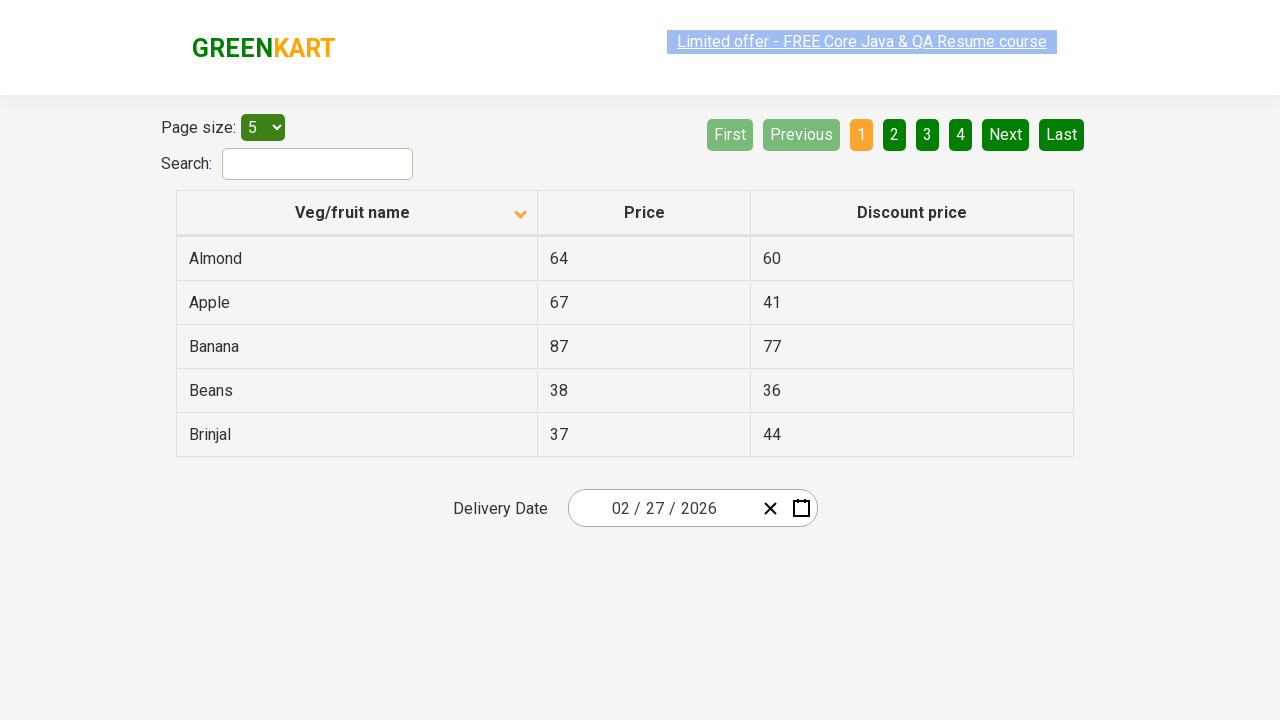